Tests that todo data persists after page reload, maintaining completed state

Starting URL: https://demo.playwright.dev/todomvc

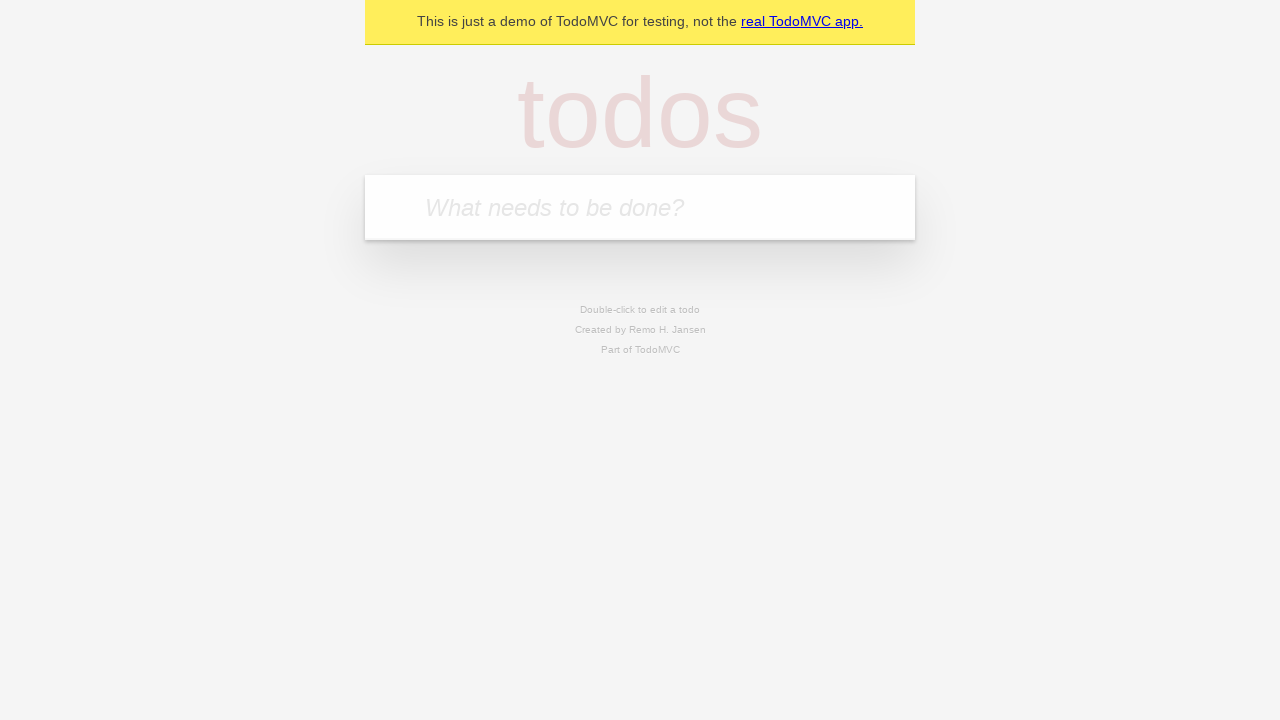

Filled todo input with 'buy some cheese' on internal:attr=[placeholder="What needs to be done?"i]
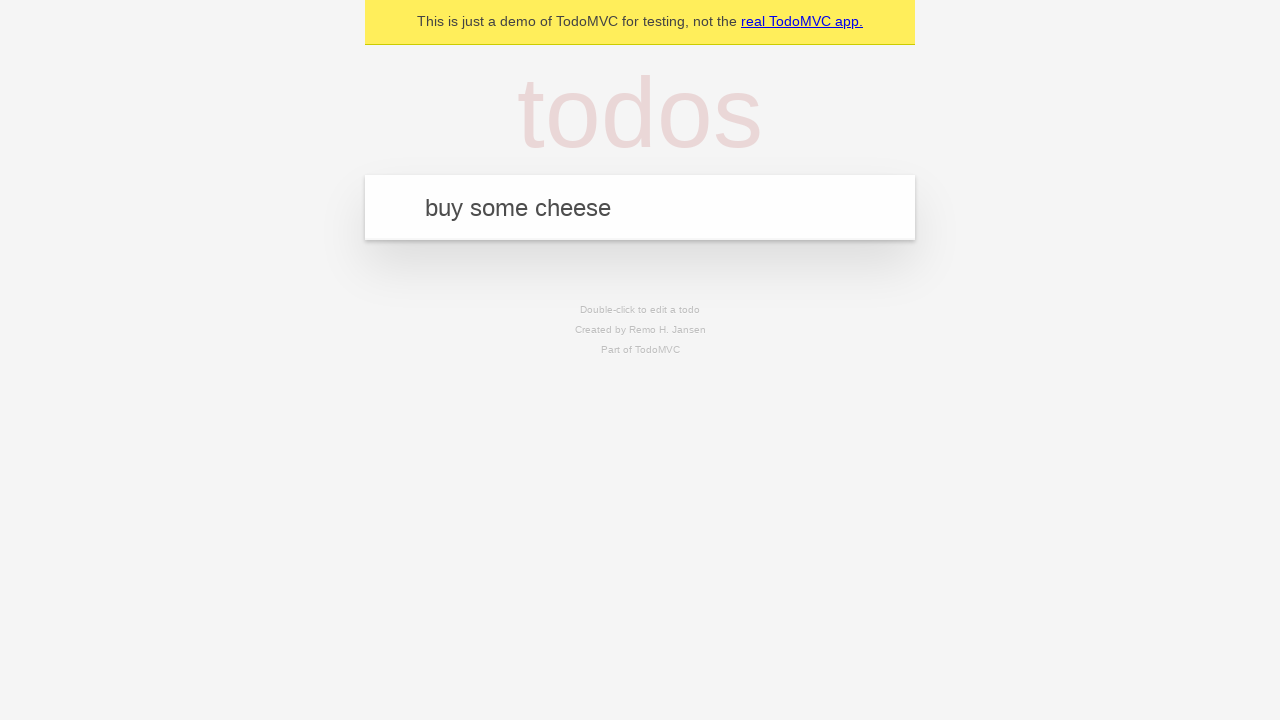

Pressed Enter to add first todo item on internal:attr=[placeholder="What needs to be done?"i]
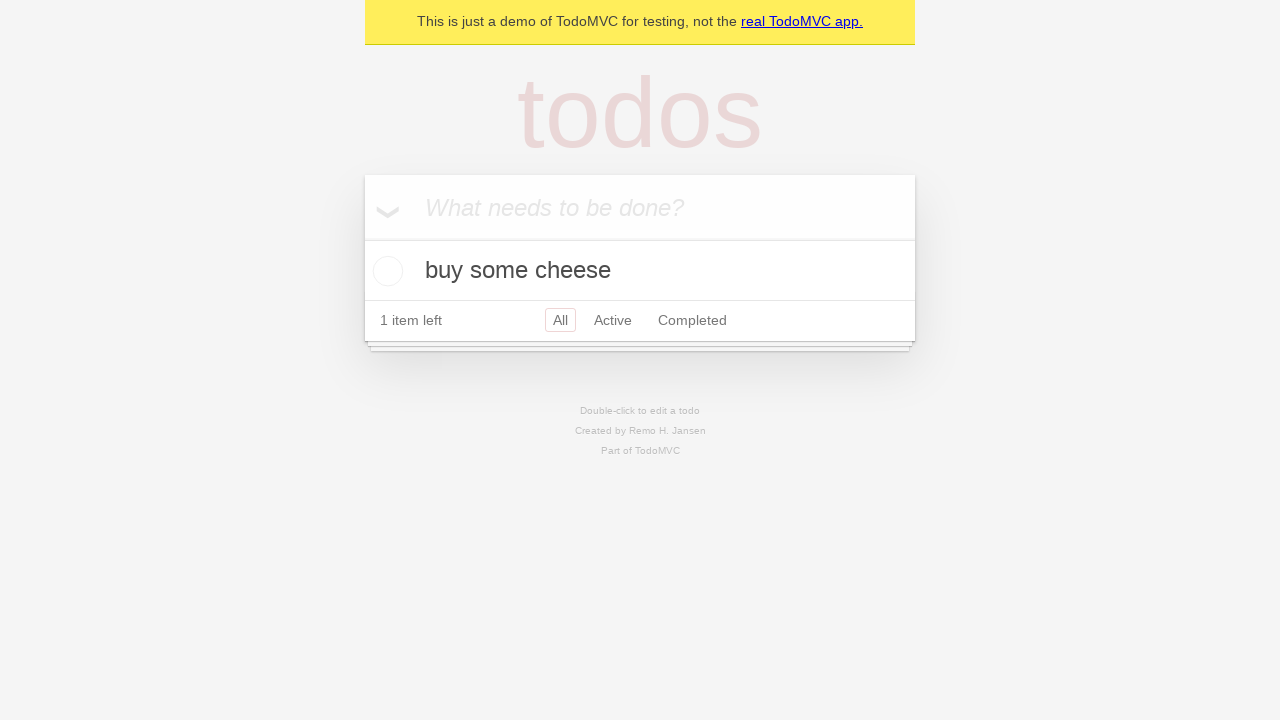

Filled todo input with 'feed the cat' on internal:attr=[placeholder="What needs to be done?"i]
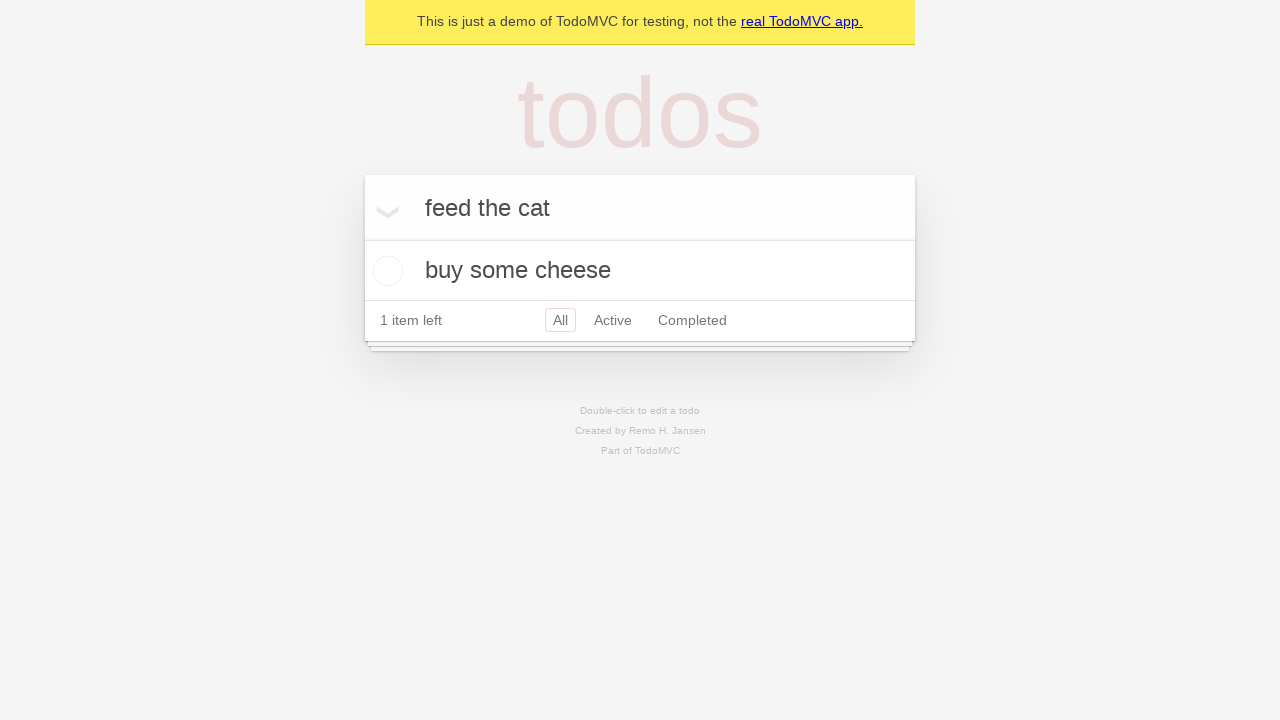

Pressed Enter to add second todo item on internal:attr=[placeholder="What needs to be done?"i]
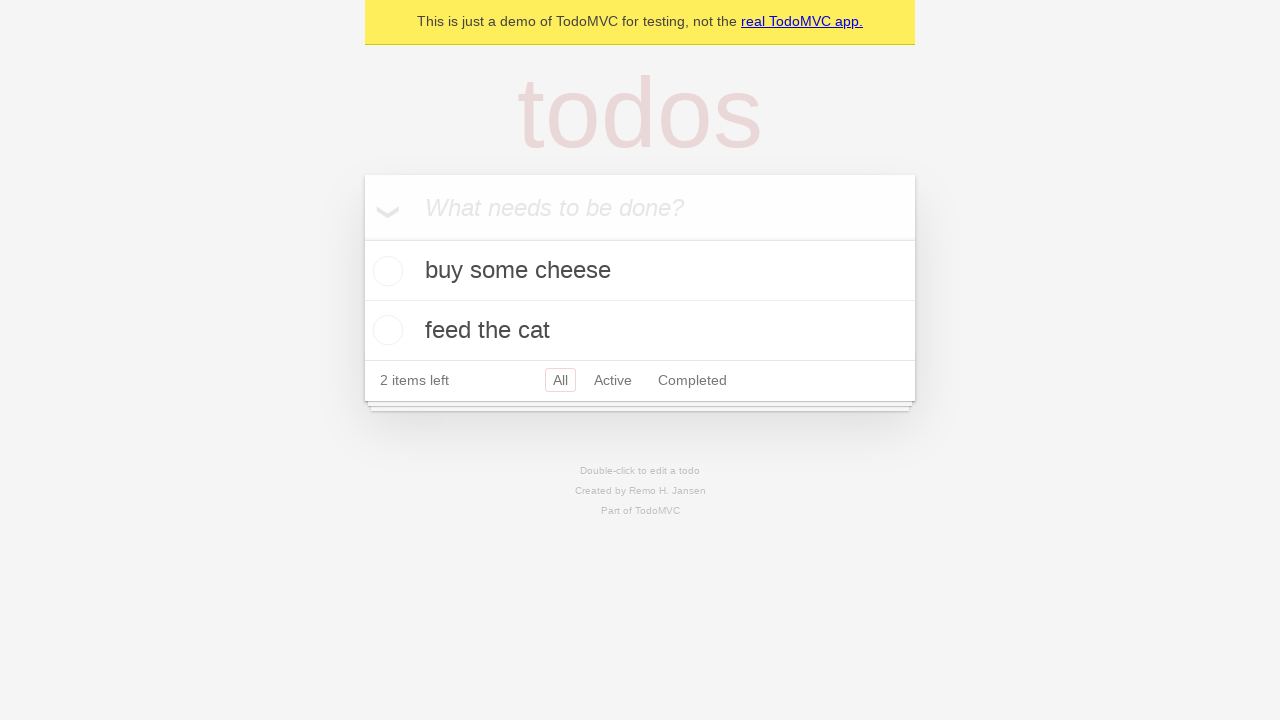

Checked the first todo item 'buy some cheese' at (385, 271) on internal:testid=[data-testid="todo-item"s] >> nth=0 >> internal:role=checkbox
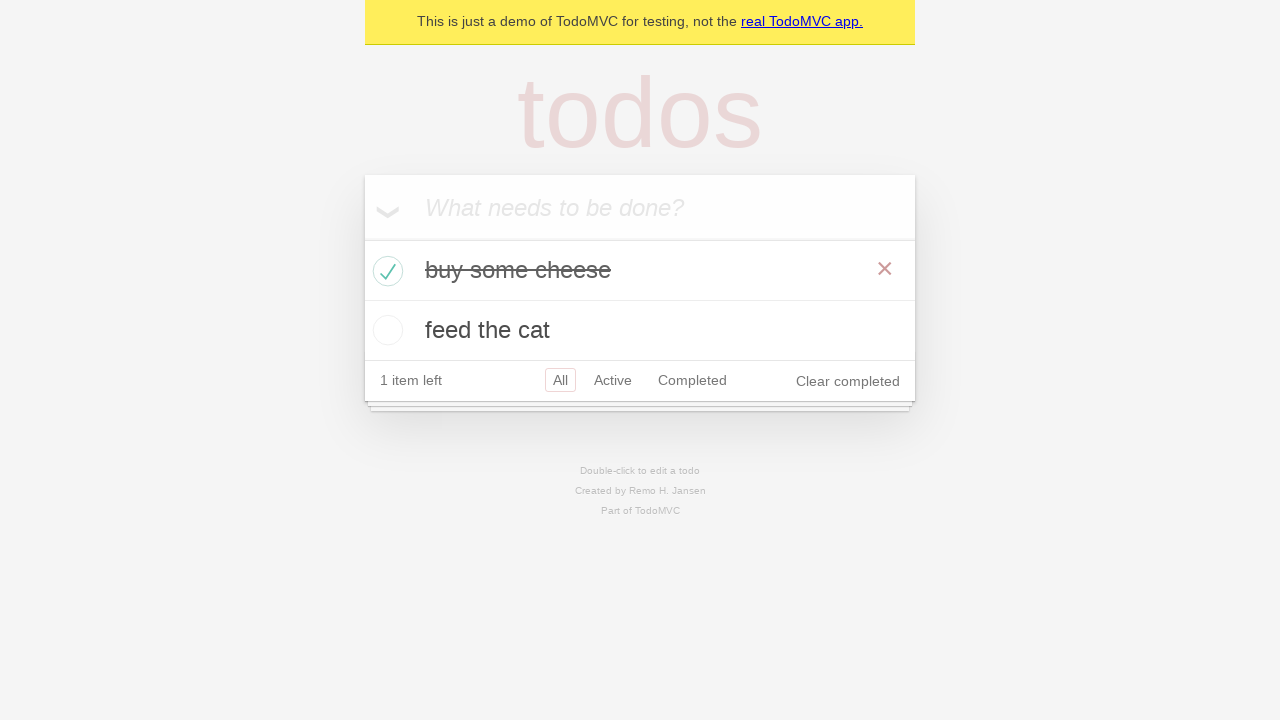

Reloaded the page to verify data persistence
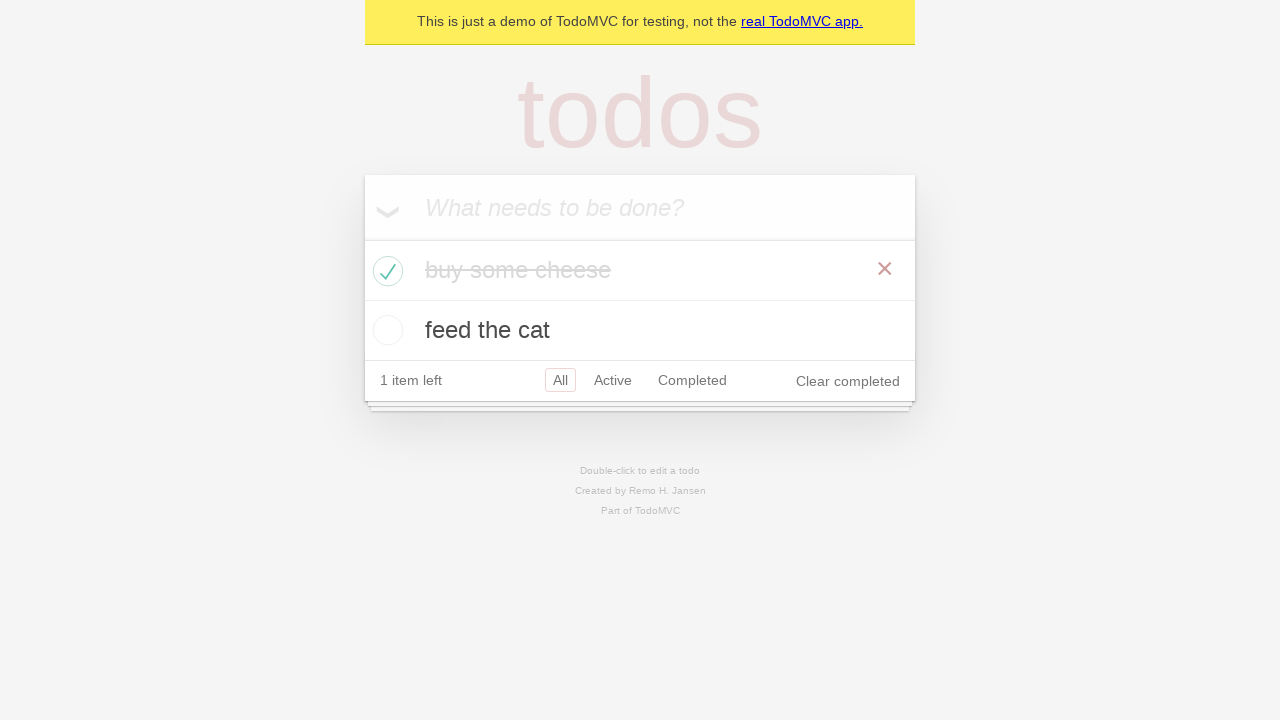

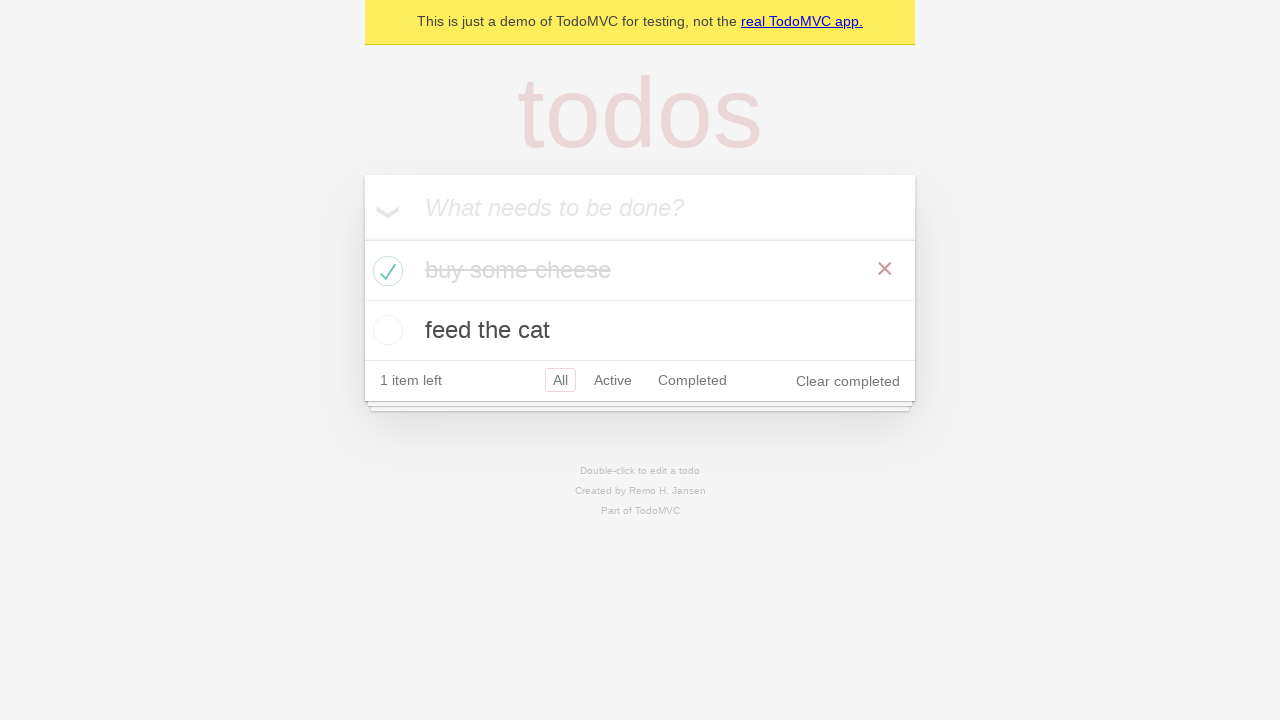